Tests a basic HTML form by filling username, password, comments fields, selecting radio buttons and dropdown options, then submitting the form

Starting URL: https://testpages.eviltester.com/styled/basic-html-form-test.html

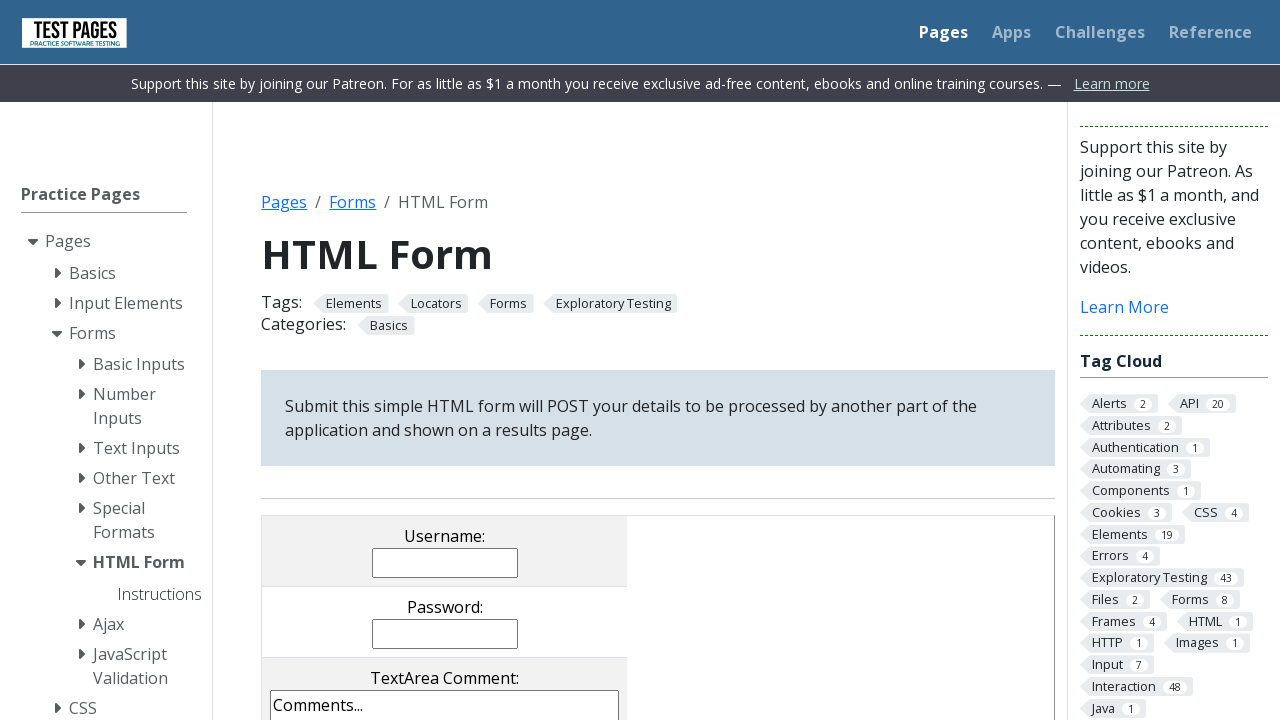

Filled username field with 'sisil' on input[name='username']
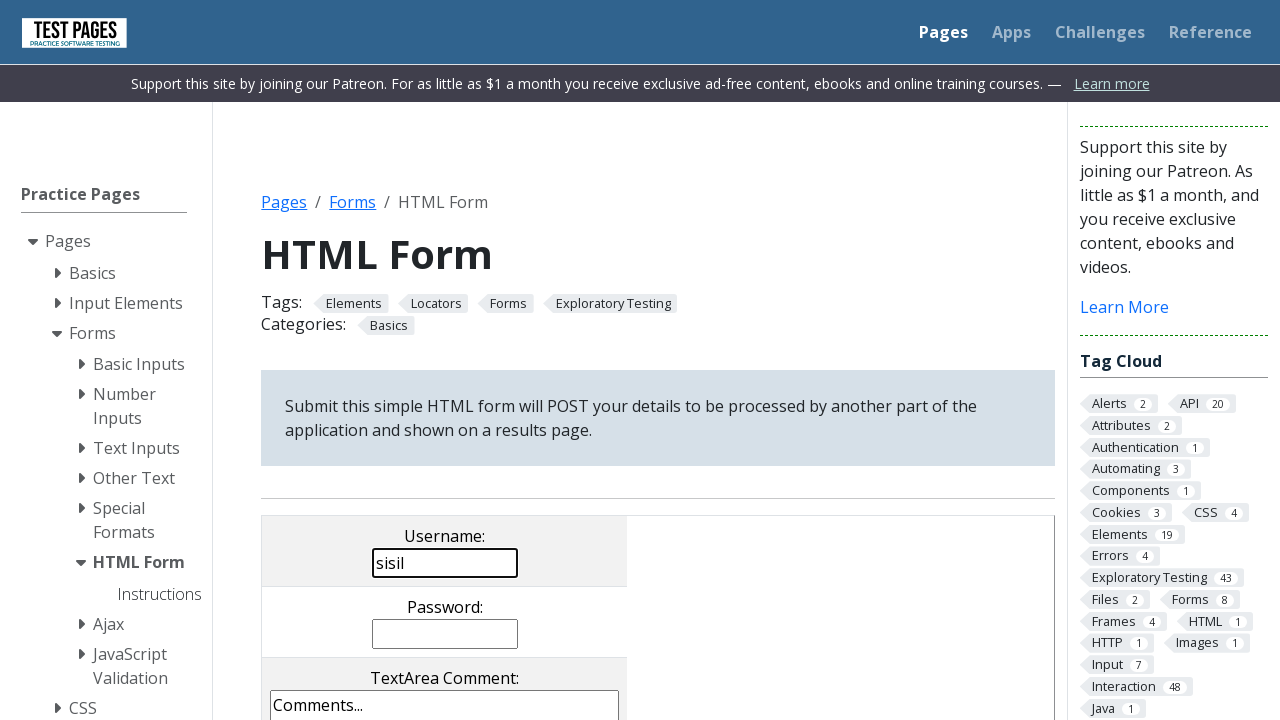

Filled password field with 'sis123' on input[name='password']
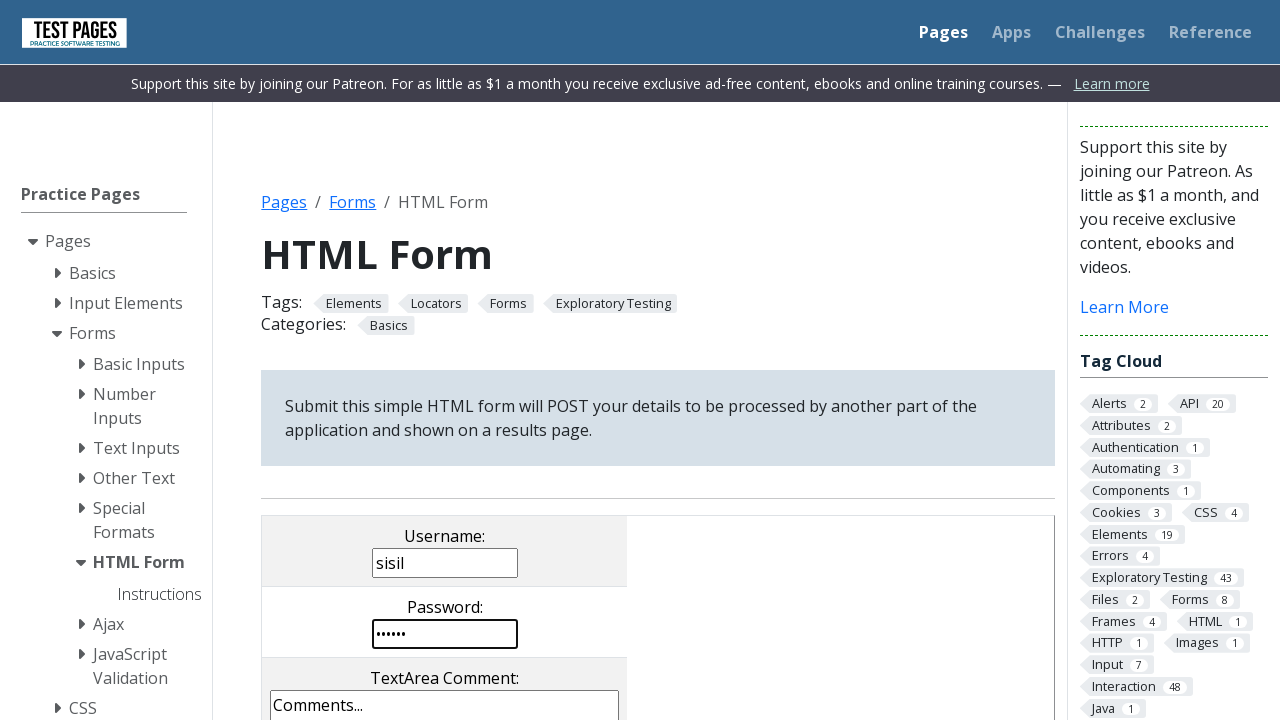

Cleared comments field on textarea[name='comments']
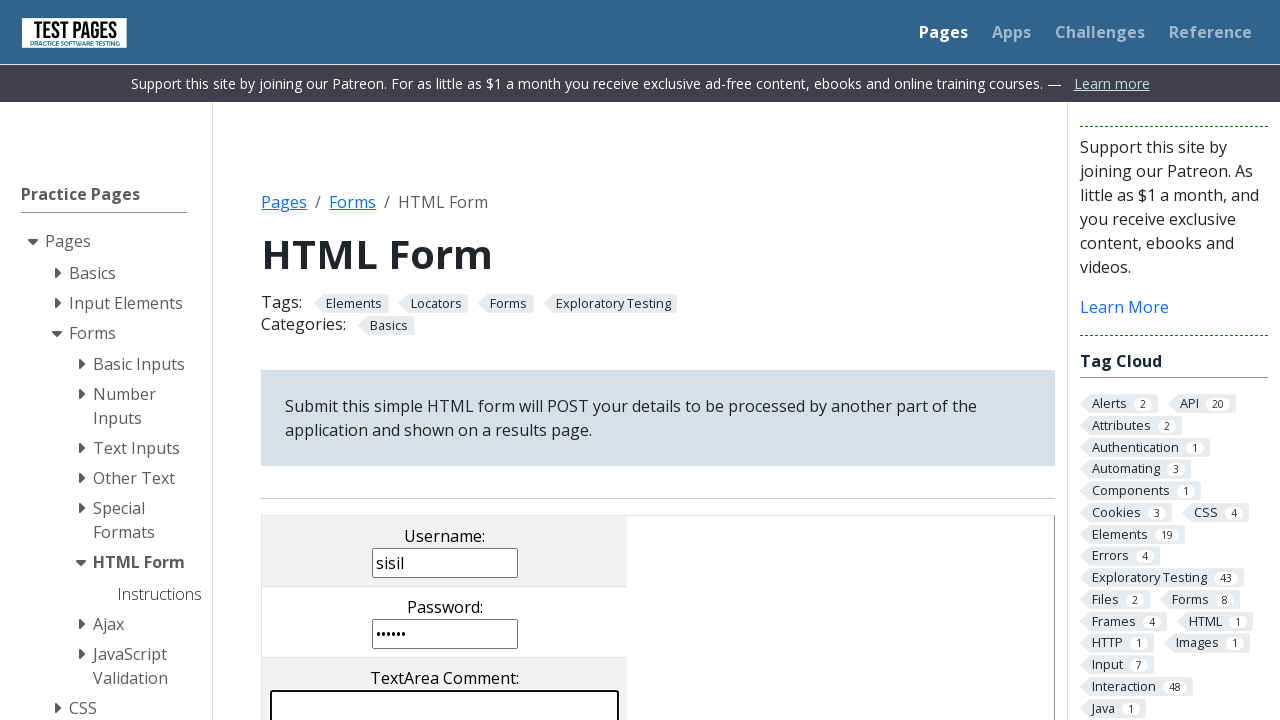

Filled comments field with 'I'm registered' on textarea[name='comments']
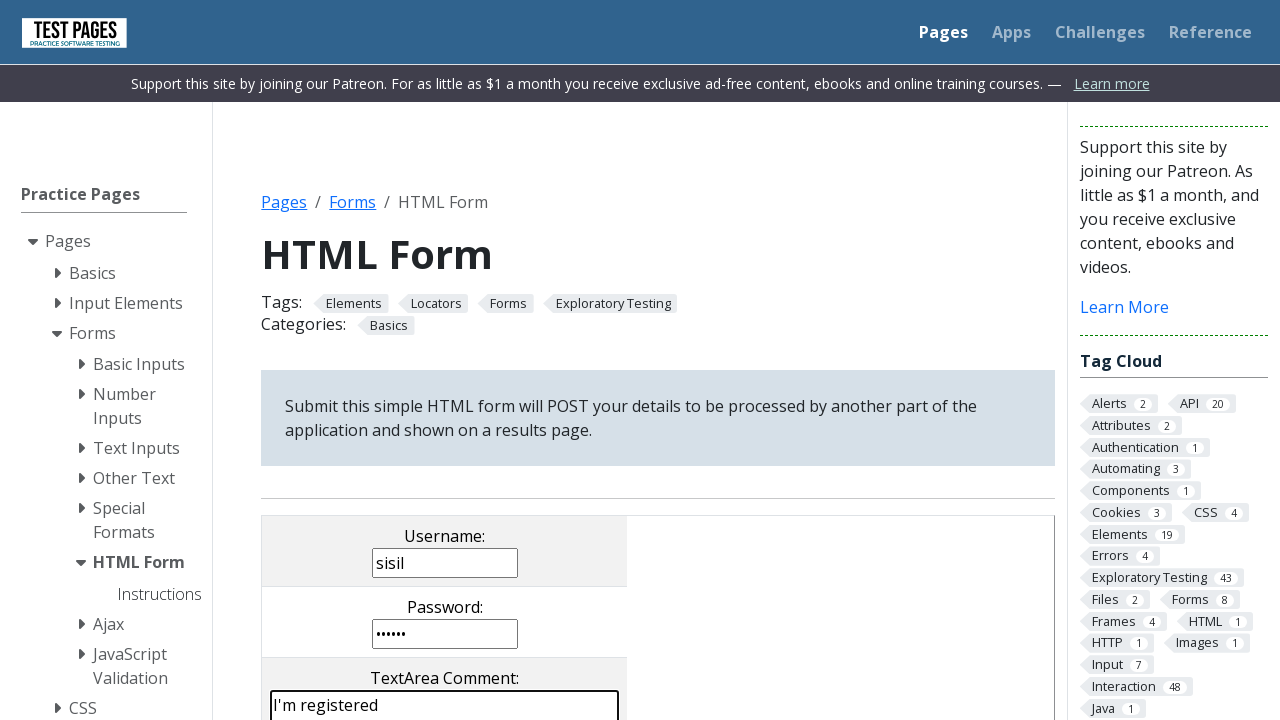

Clicked first radio button at (350, 360) on (//input[@type='radio'])[1]
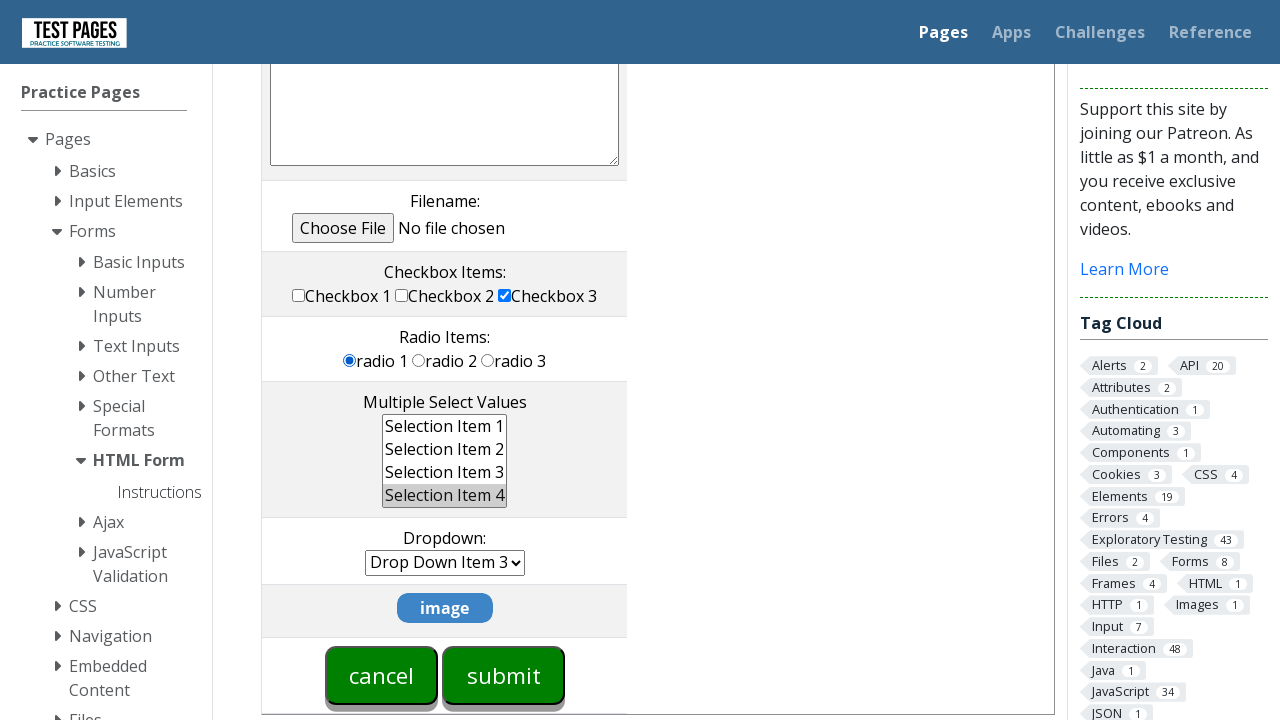

Selected dropdown option at index 4 on select[name='dropdown']
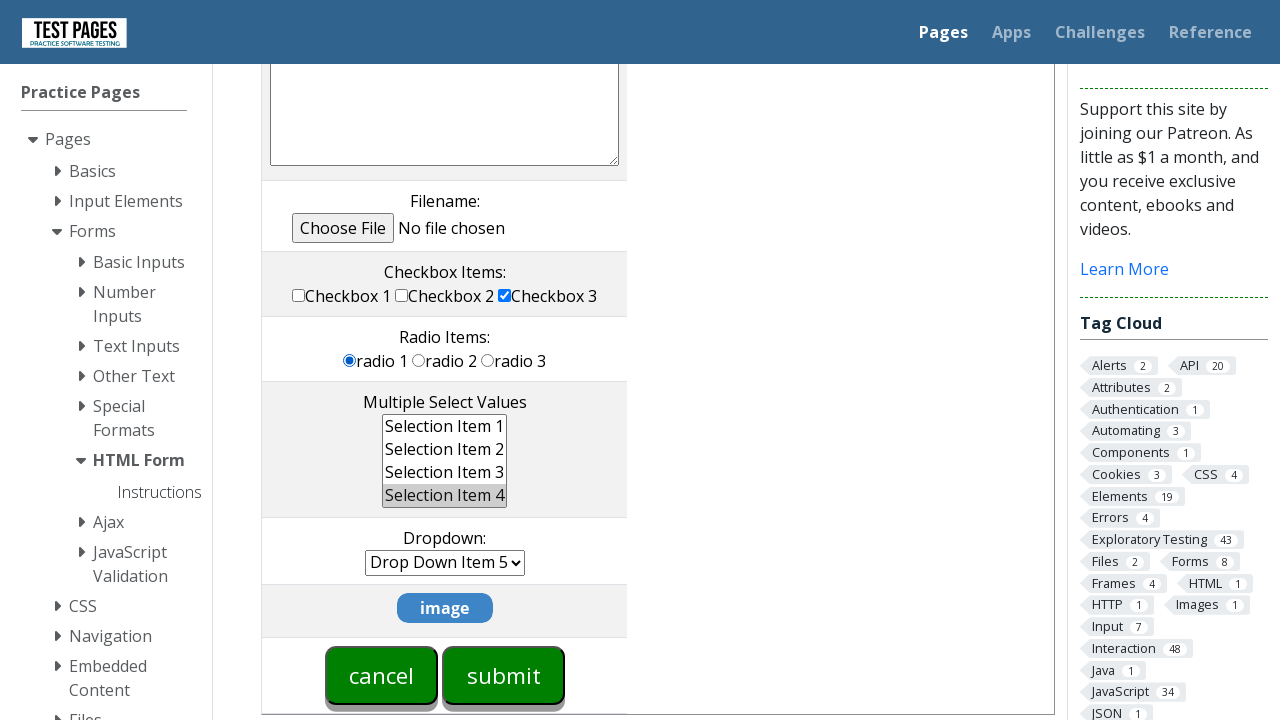

Clicked second submit button to submit form at (504, 675) on (//input[@name='submitbutton'])[2]
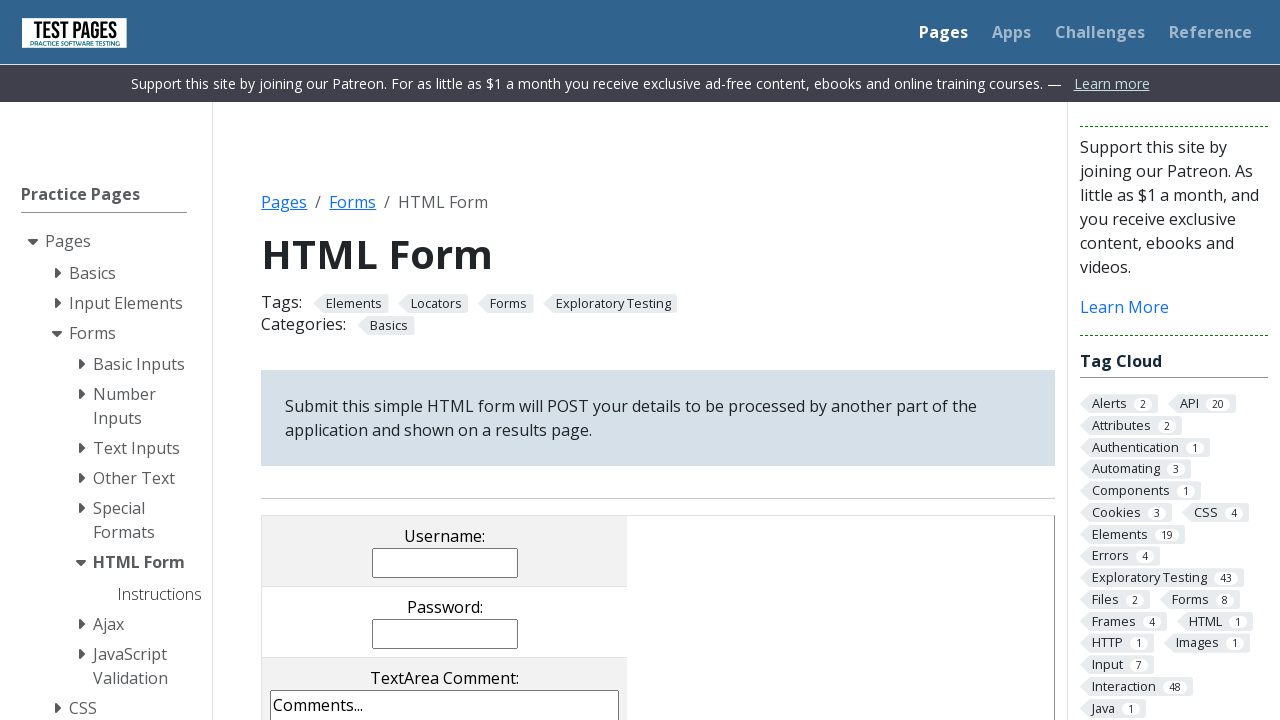

Form submission completed and page reached networkidle state
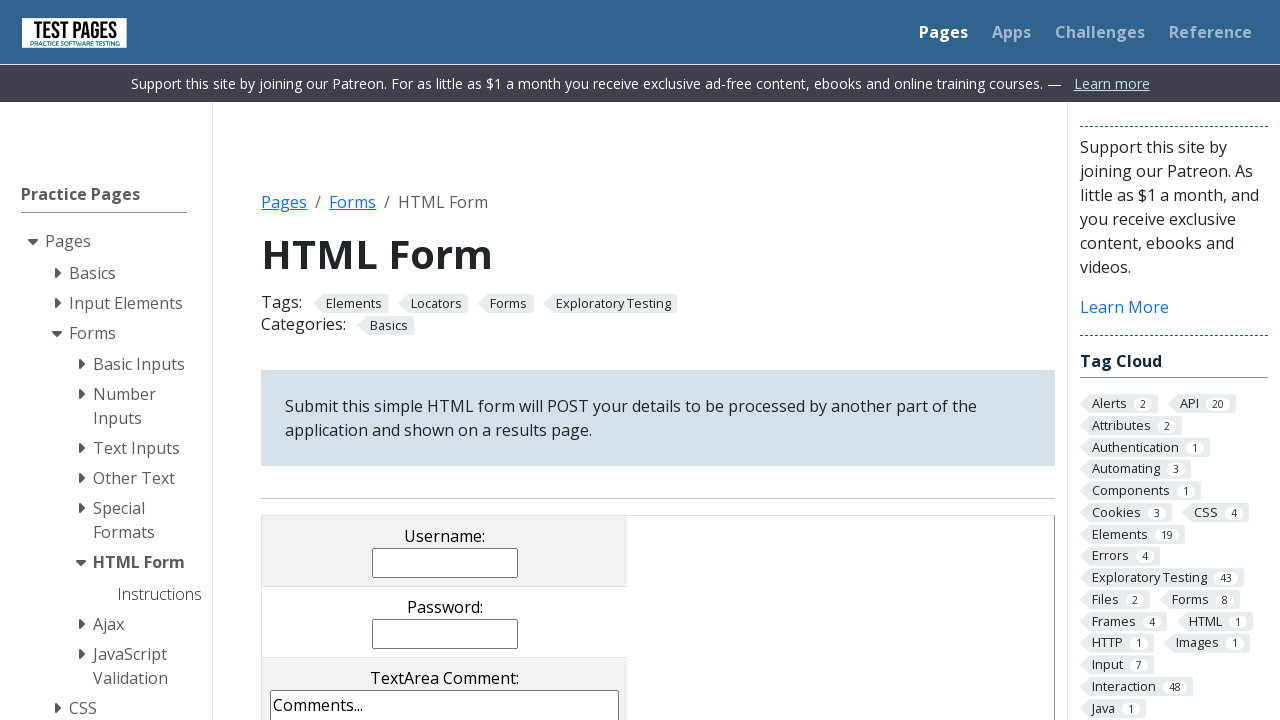

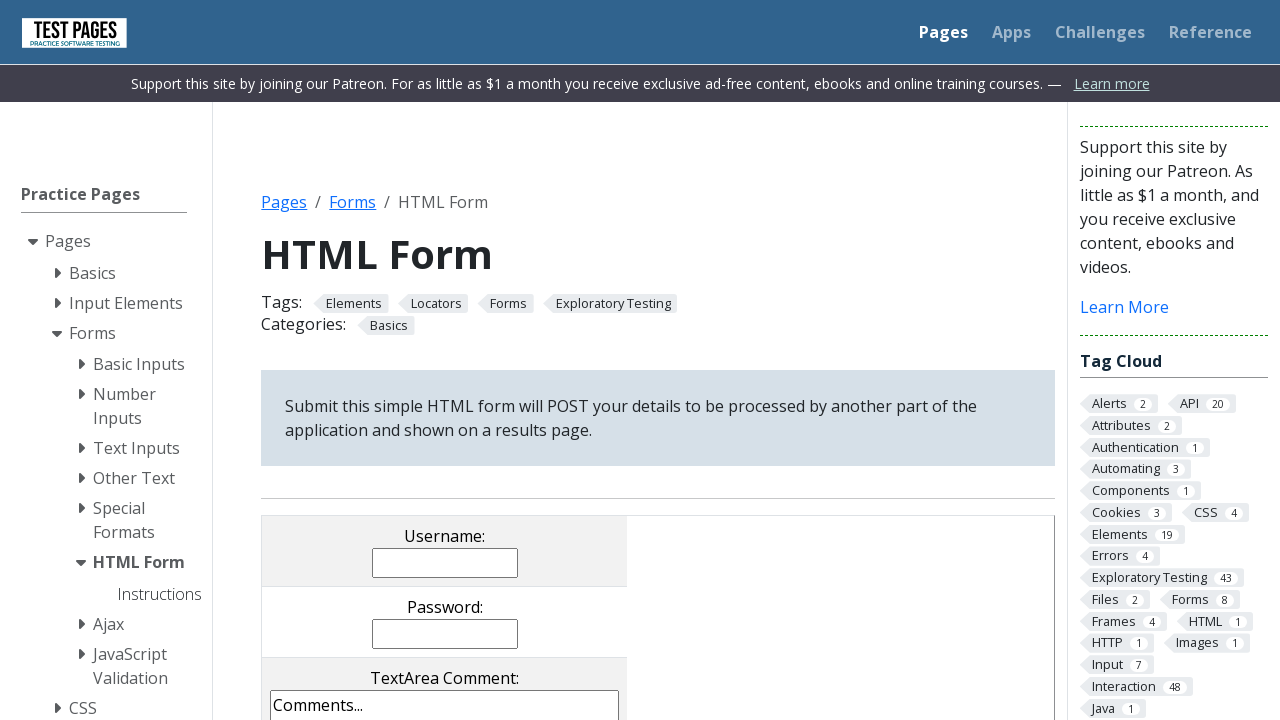